Tests basic automation practice page by typing in an autocomplete field, clicking a button to open a new window, and clicking a REST API link

Starting URL: https://www.rahulshettyacademy.com/AutomationPractice/

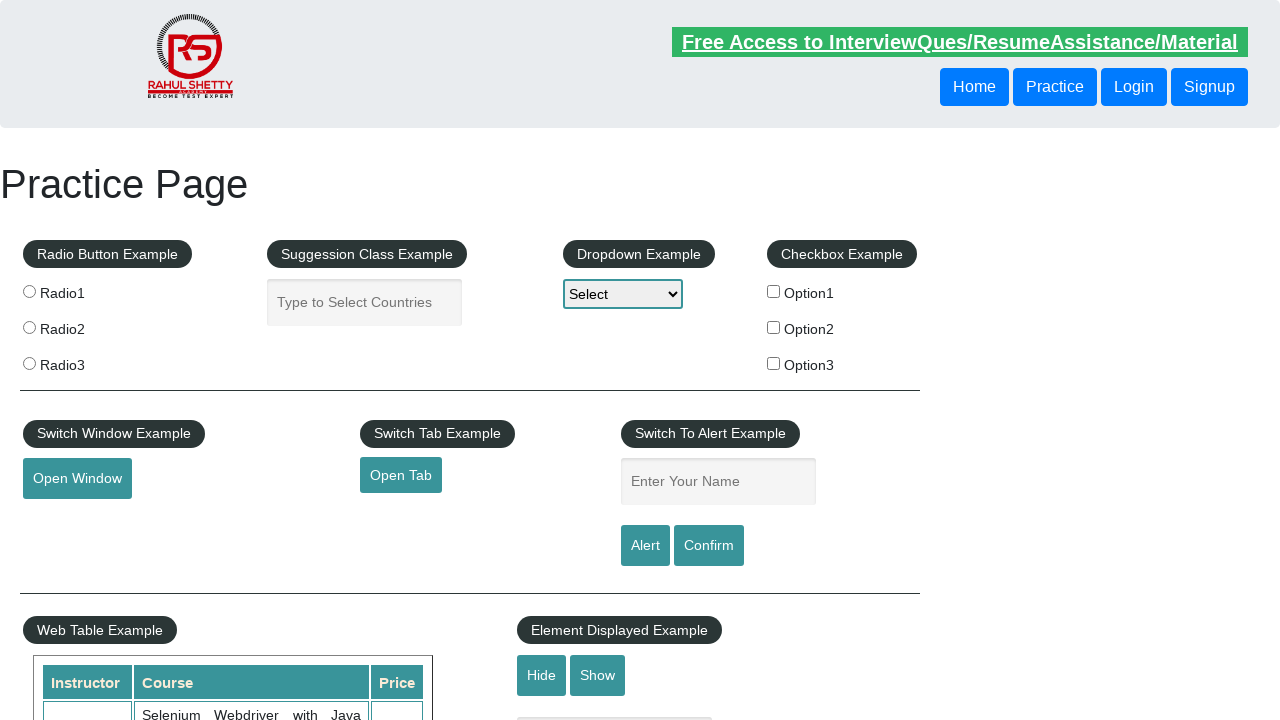

Filled autocomplete field with 'Hello... Good Afternoon!' on #autocomplete
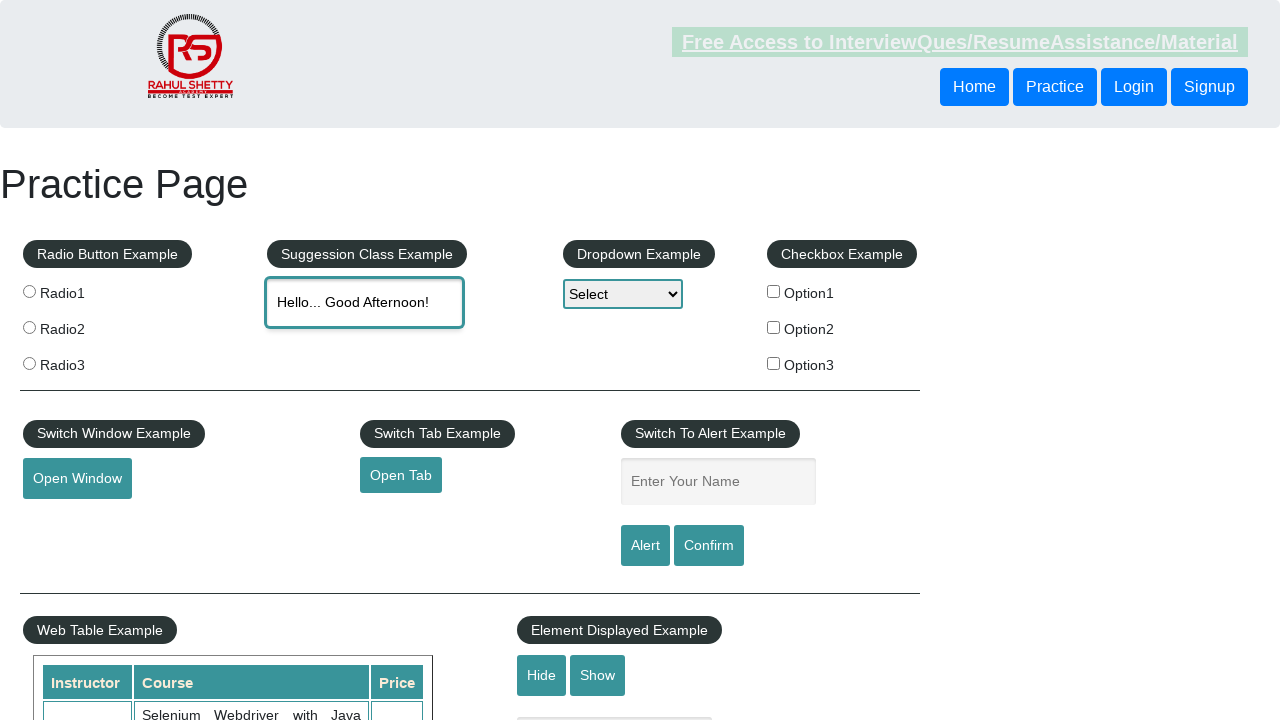

Clicked the open window button at (77, 479) on #openwindow
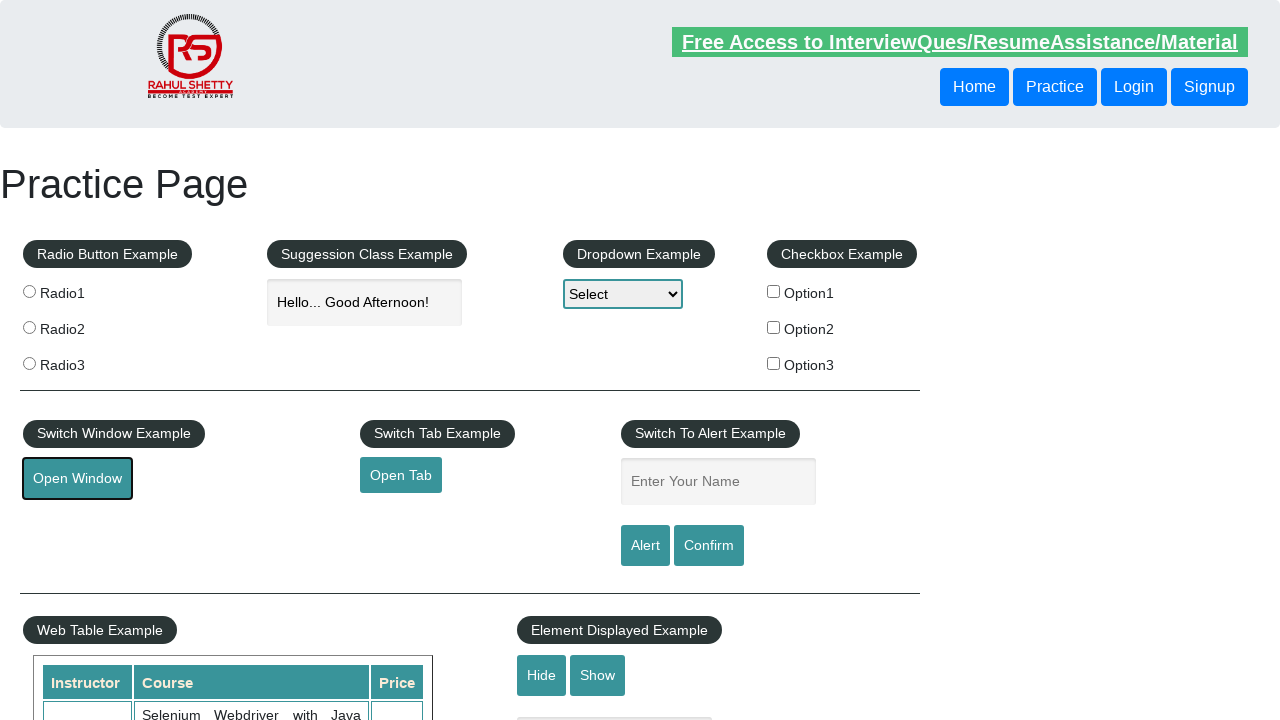

Clicked the REST API link at (251, 361) on text=REST API
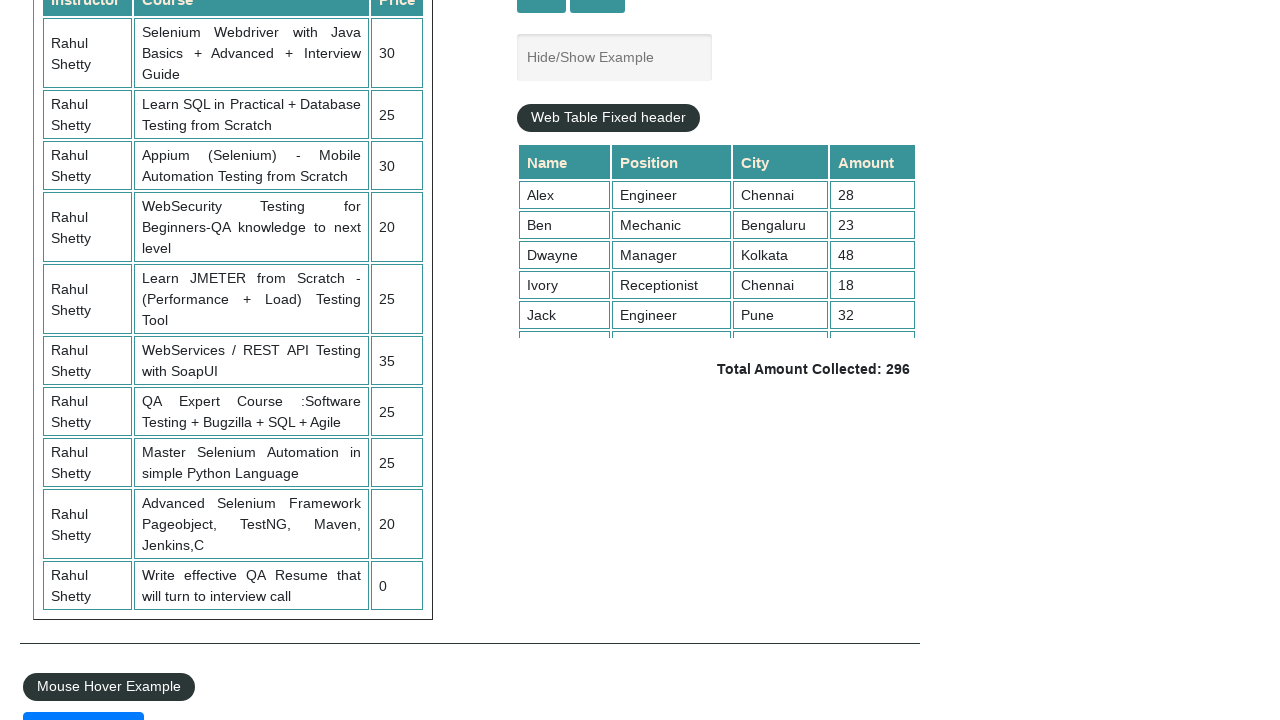

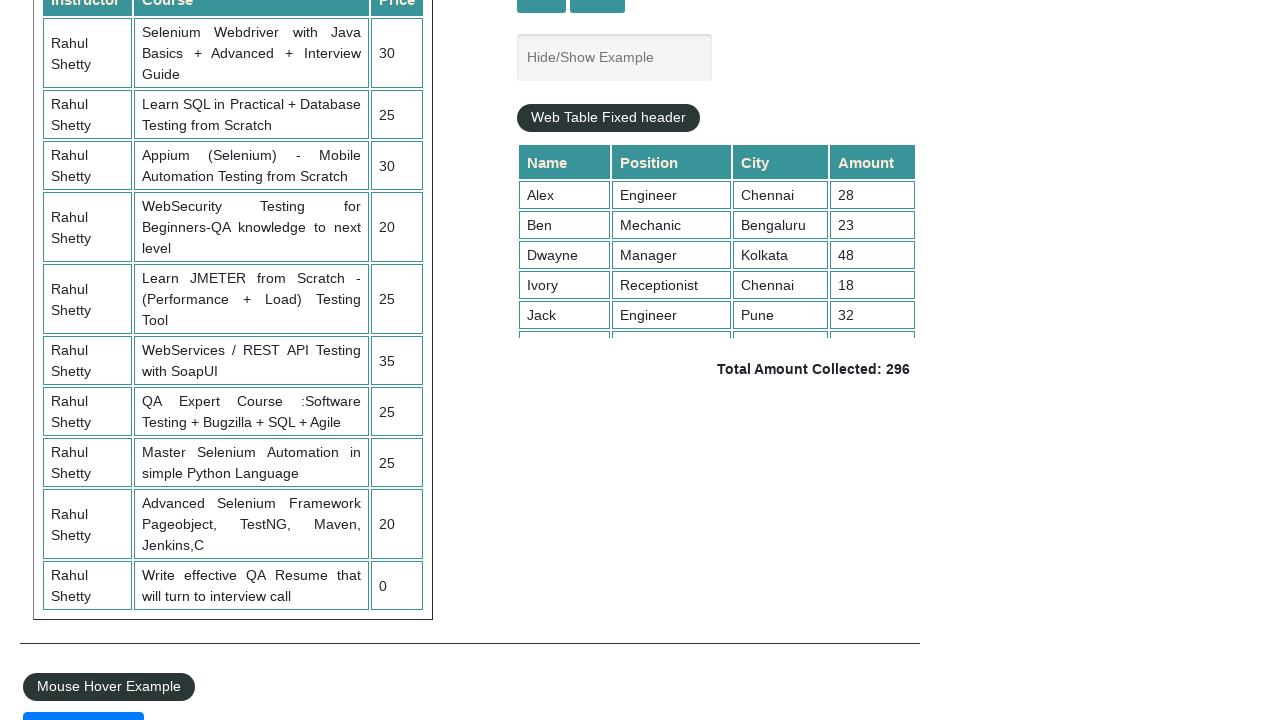